Tests an e-commerce grocery shopping flow by adding multiple products to cart using quantity increment buttons, then searching for a specific product (Carrot) and adding it to cart as well.

Starting URL: https://rahulshettyacademy.com/seleniumPractise/#/

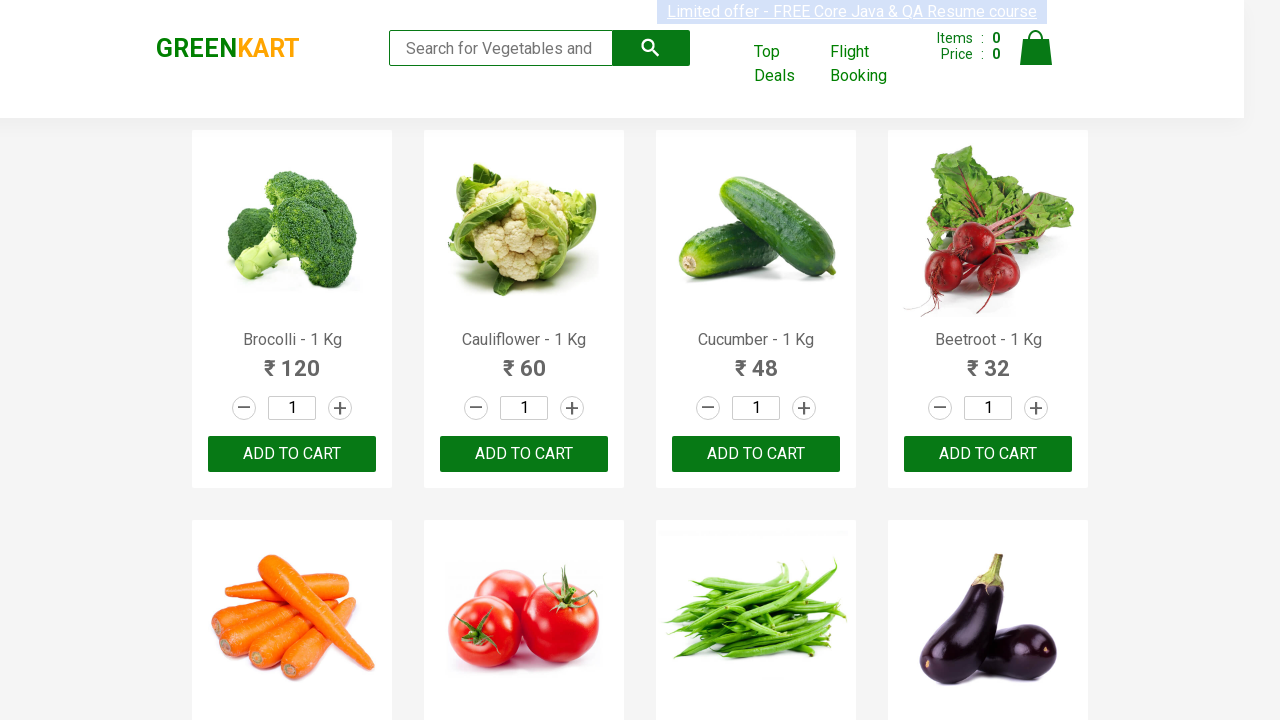

Clicked quantity increment button for second product at (572, 408) on xpath=//div[@class='products']//div[2]//div[2]//a[2]
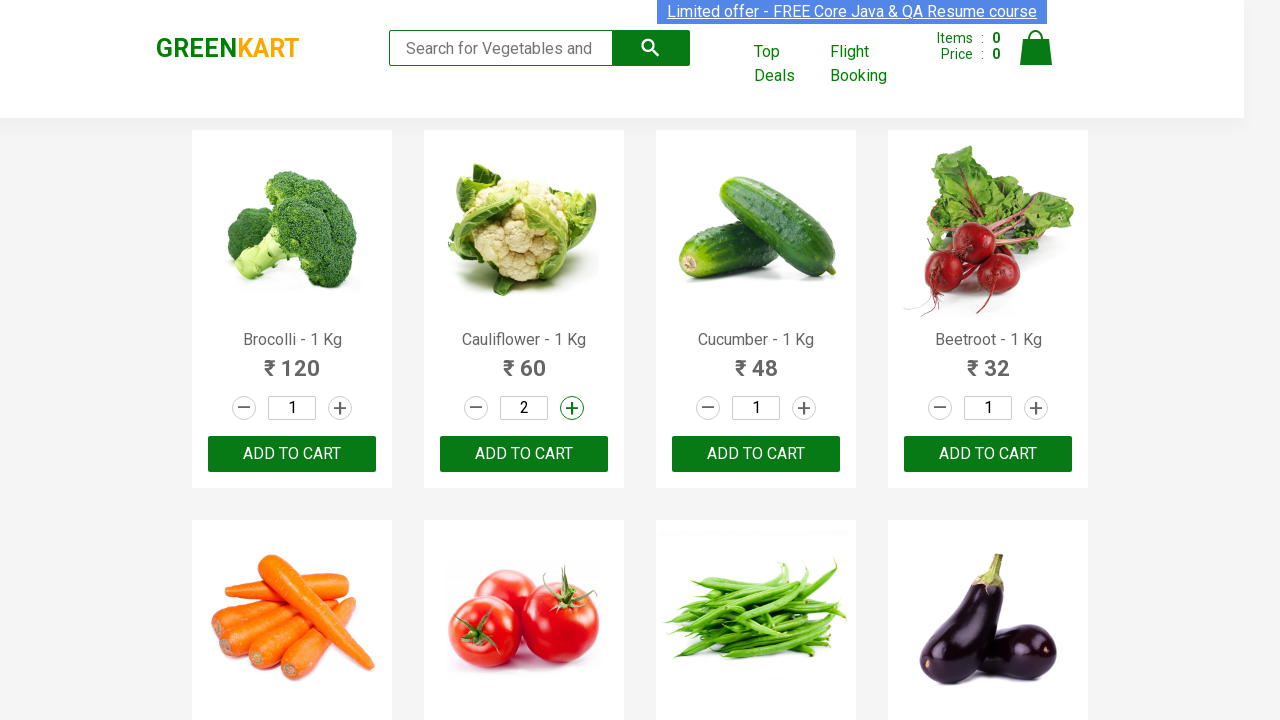

Clicked add to cart button for second product at (524, 454) on xpath=//div[@class='products']//div[2]//button
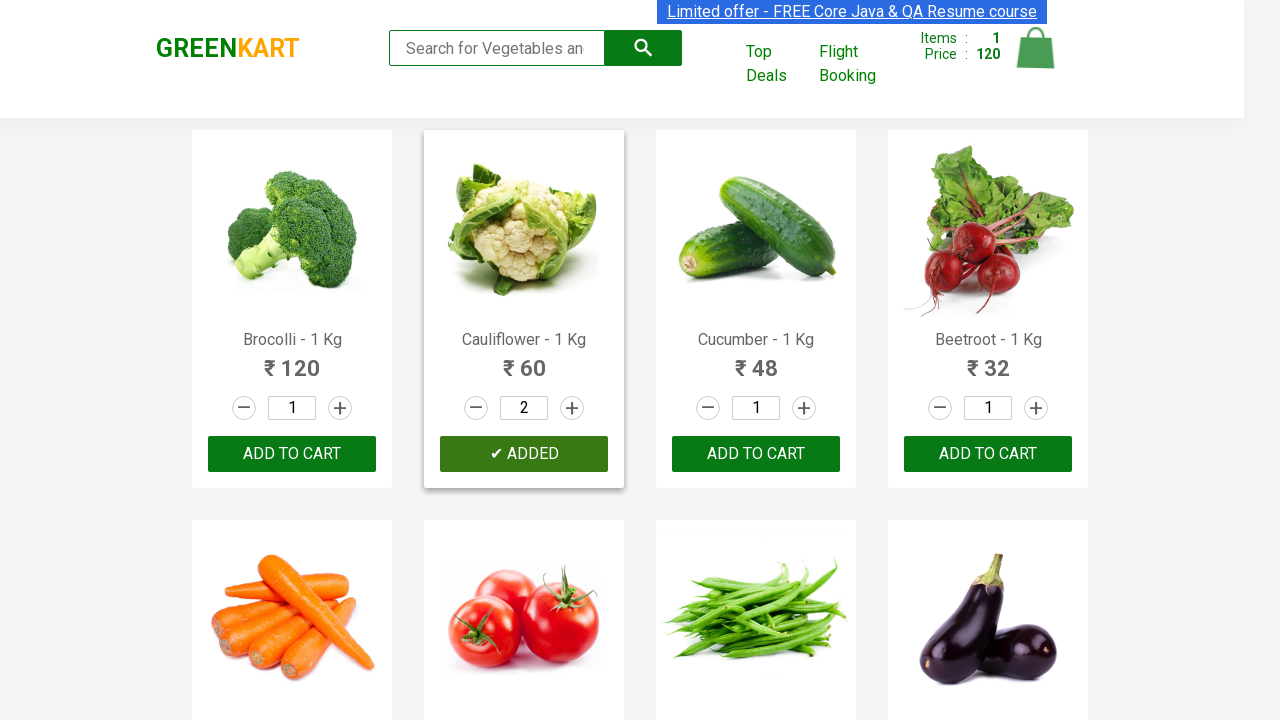

Waited for first product to be added to cart
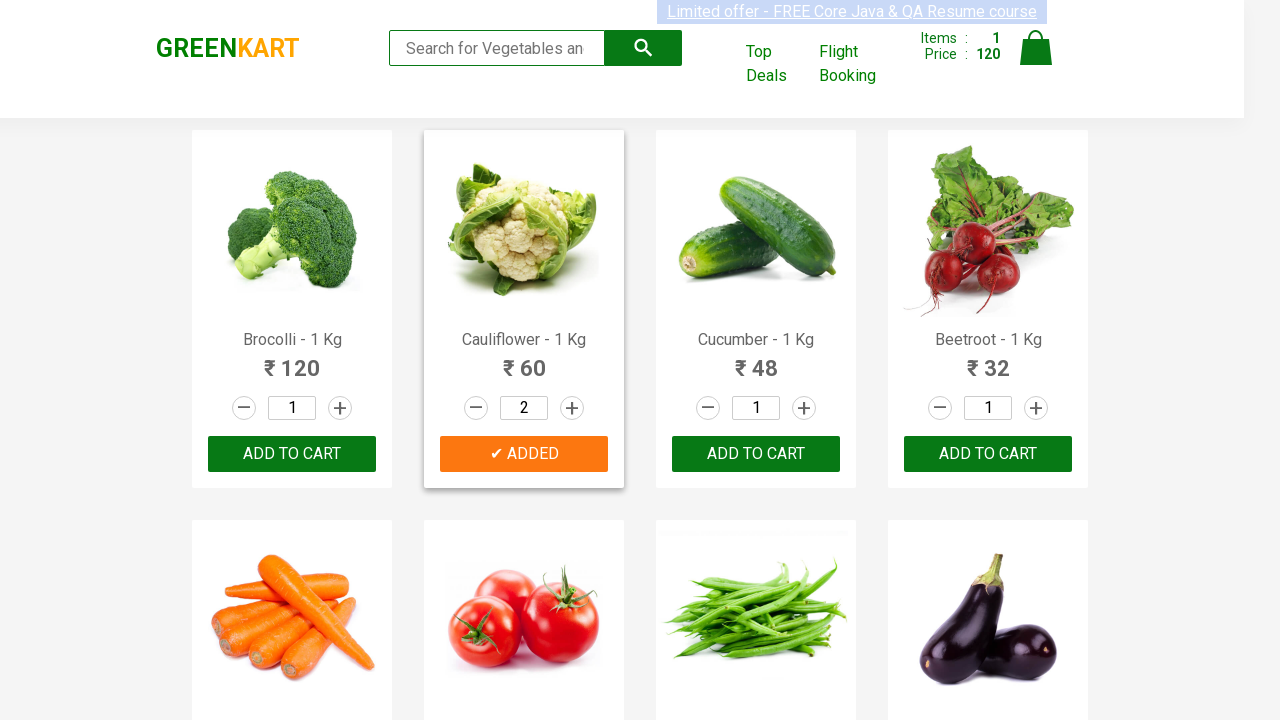

Clicked quantity increment button for third product at (804, 408) on xpath=//div[@class='products']//div[3]//div[2]//a[2]
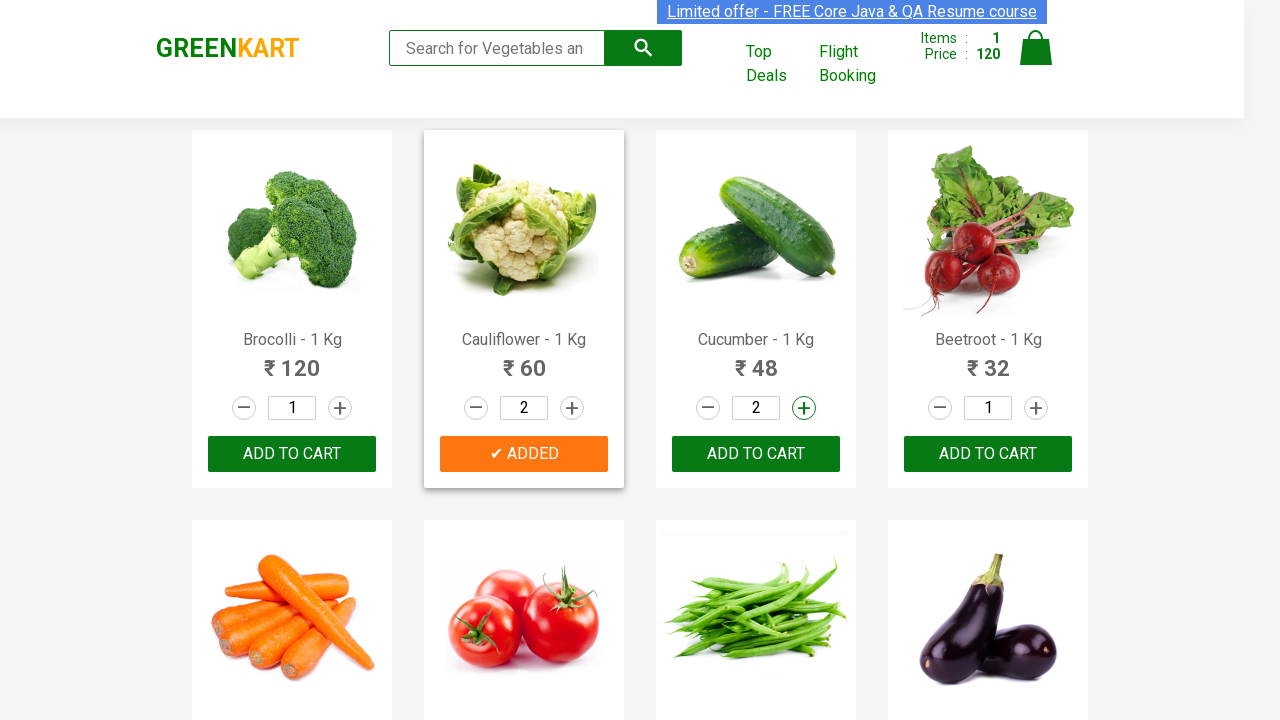

Clicked add to cart button for third product at (756, 454) on xpath=//div[@class='products']//div[3]//div[3]//button
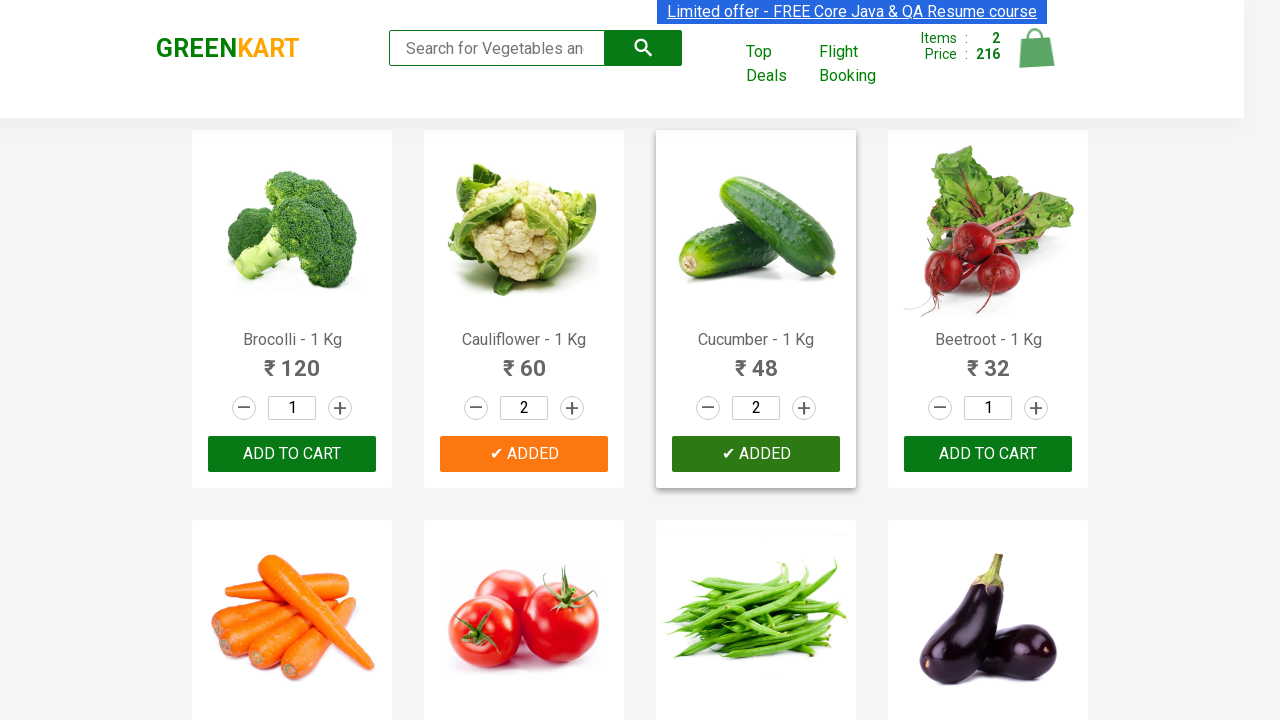

Waited for second product to be added to cart
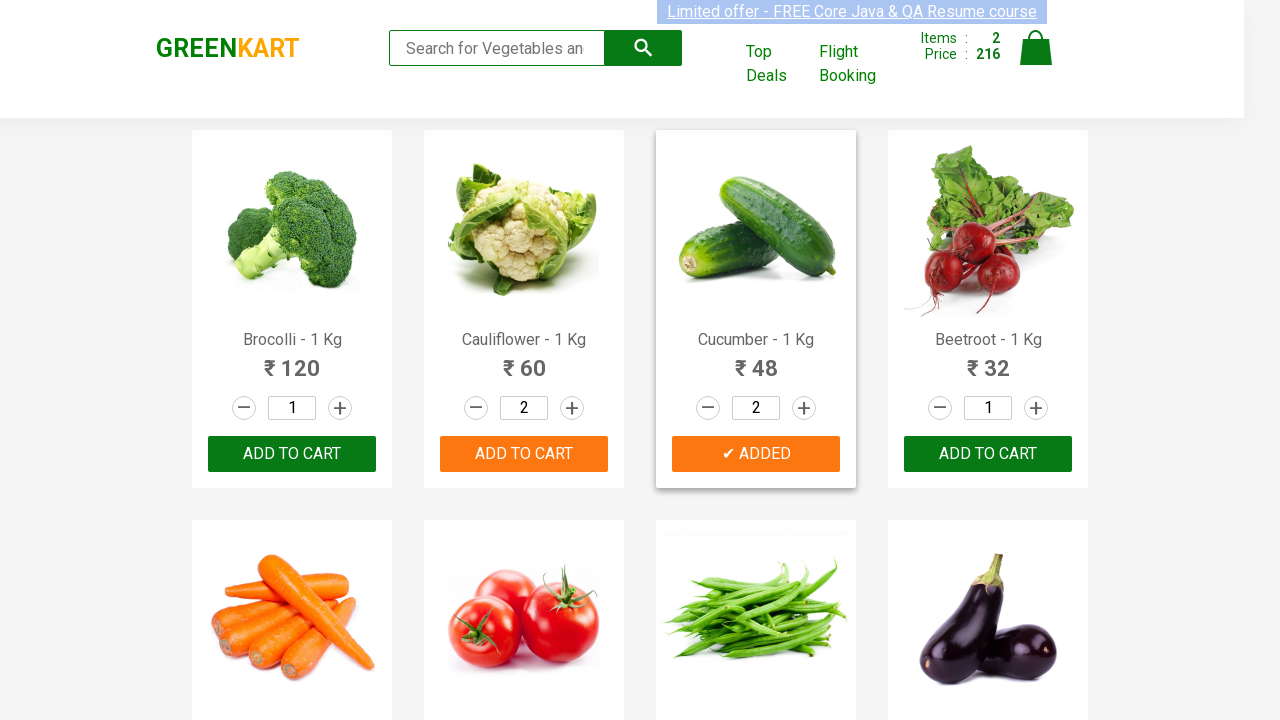

Clicked quantity increment button for fourth product at (1036, 408) on xpath=//div[@class='products']//div[4]//div[2]//a[2]
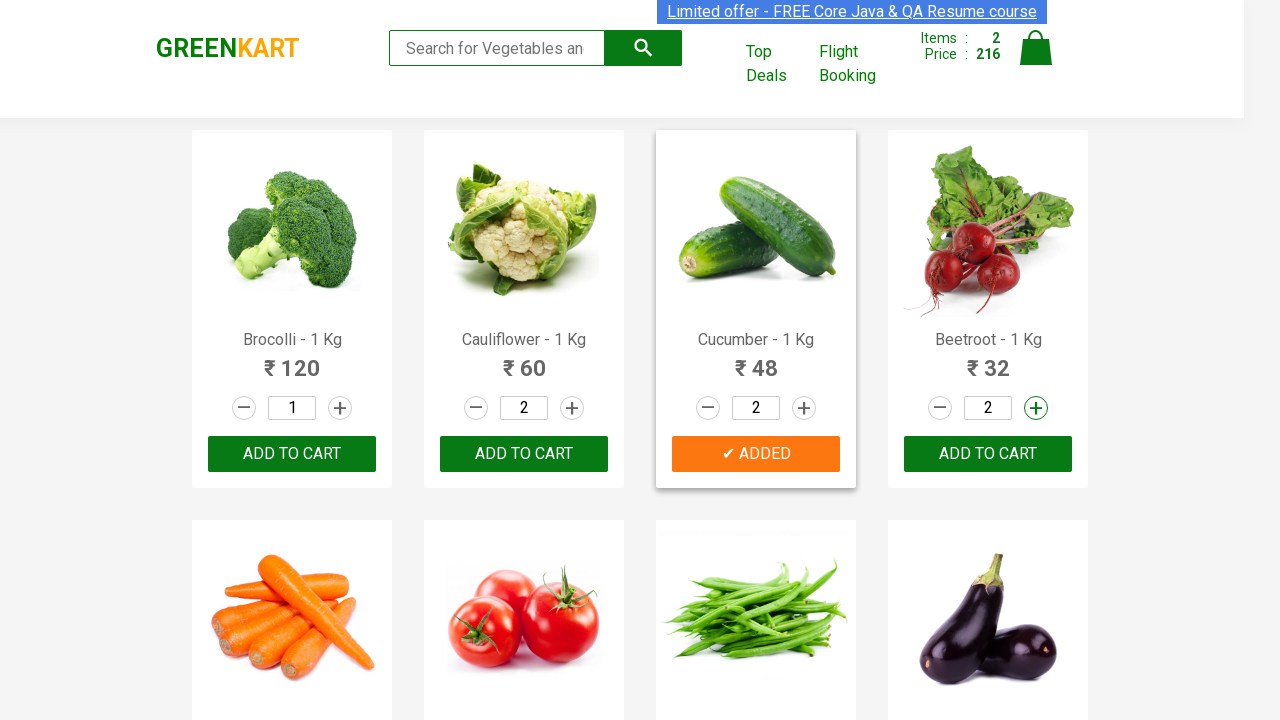

Clicked add to cart button for fourth product at (988, 454) on xpath=//div[@class='products']//div[4]//button
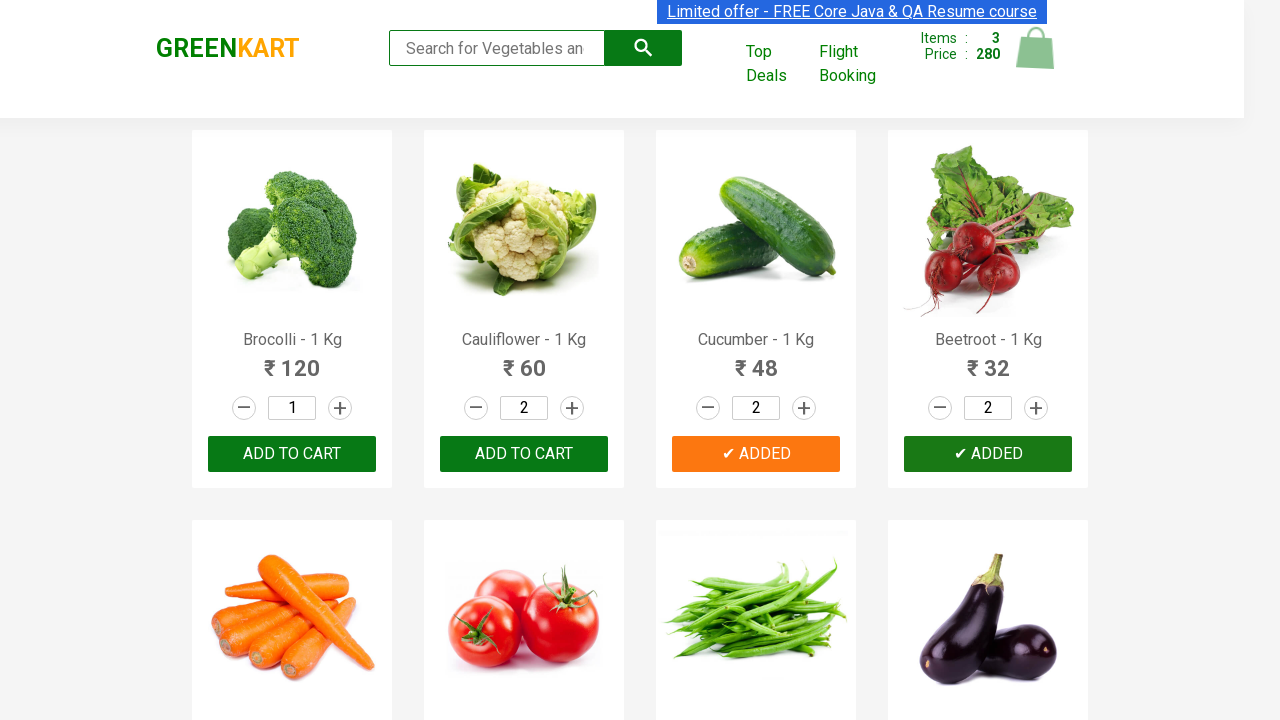

Waited for third product to be added to cart
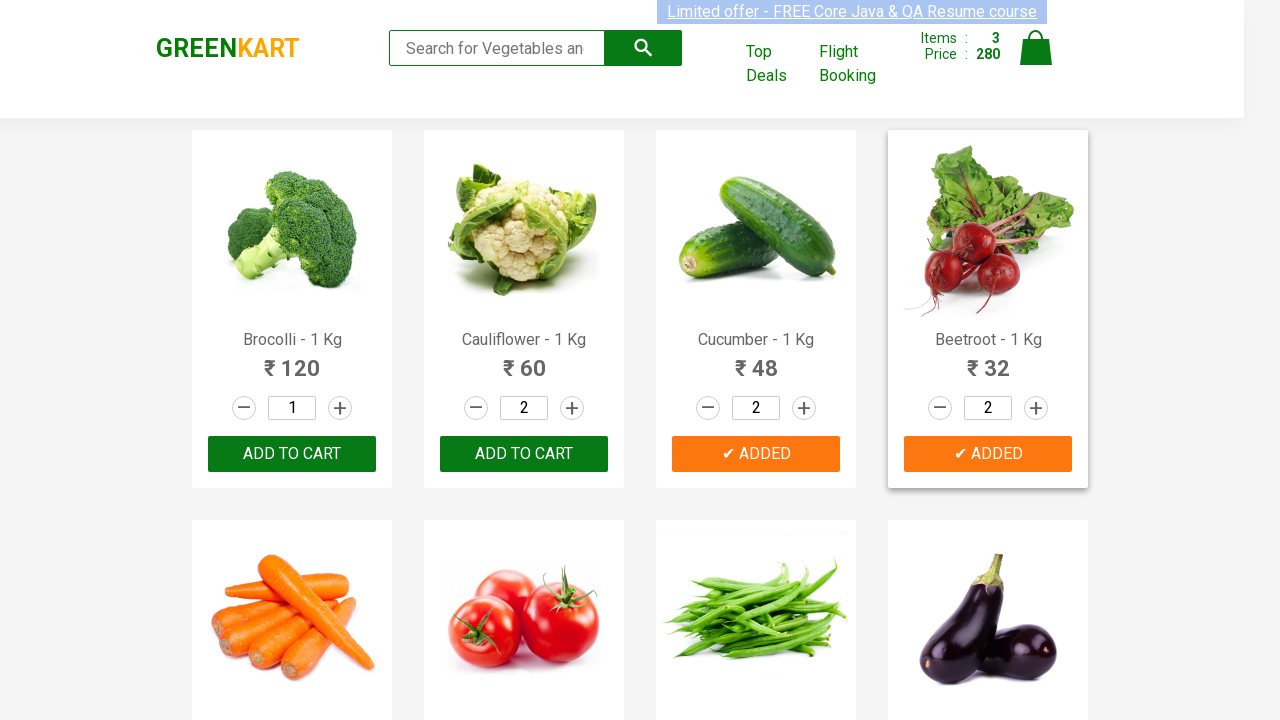

Filled search field with 'Carrot' on input[type='search']
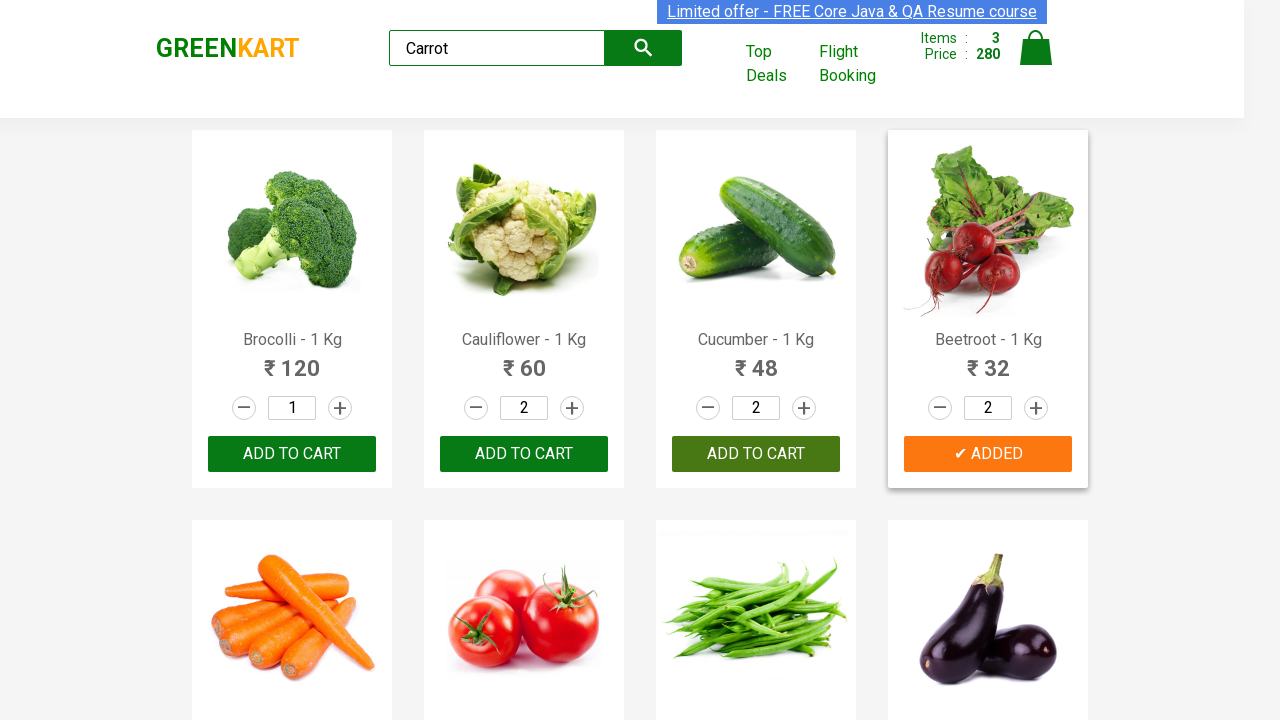

Waited for search results to load for Carrot
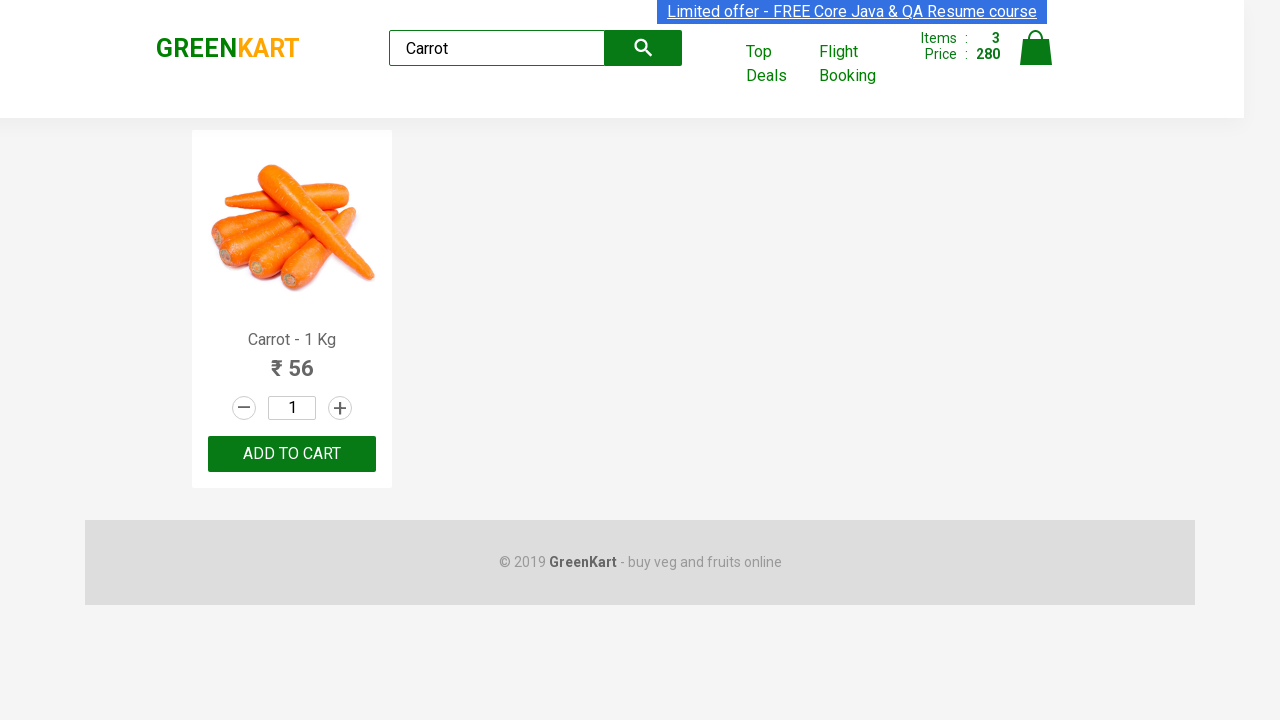

Clicked quantity increment button for Carrot at (340, 408) on xpath=//div[@class='products']//div[1]//div[2]//a[2]
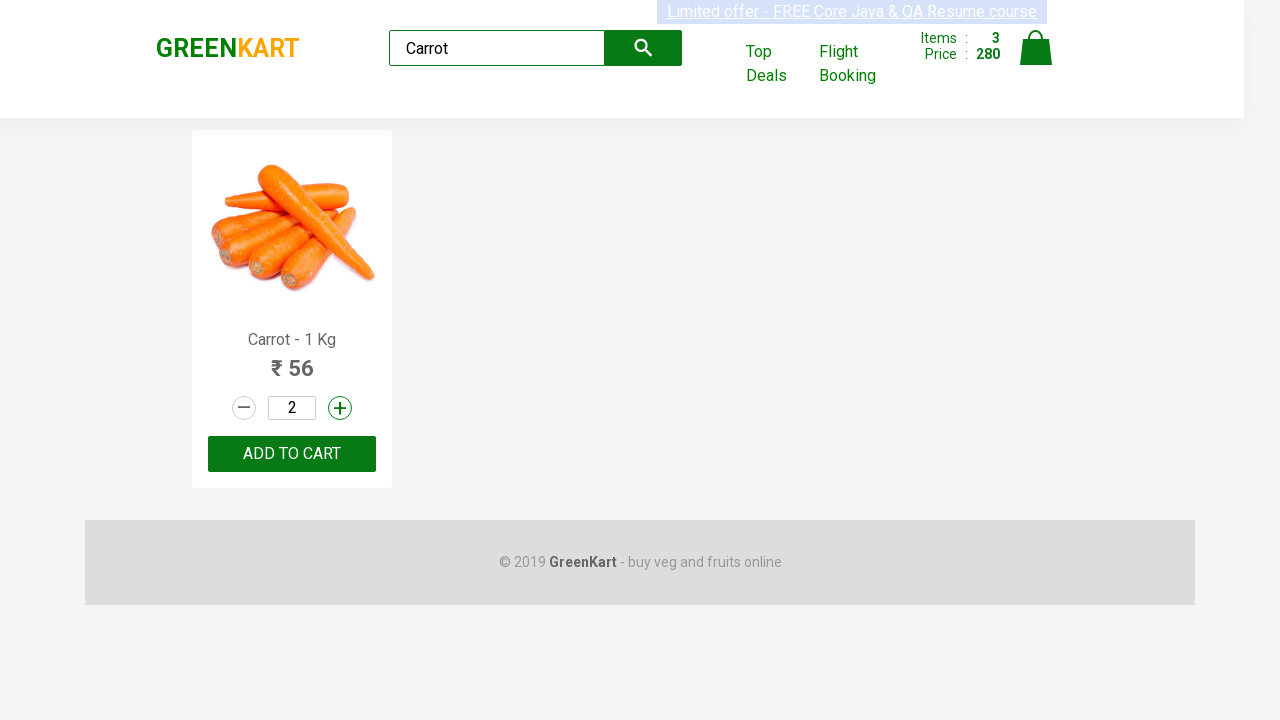

Clicked add to cart button for Carrot at (292, 454) on xpath=//div[@class='product']//div[3]//button
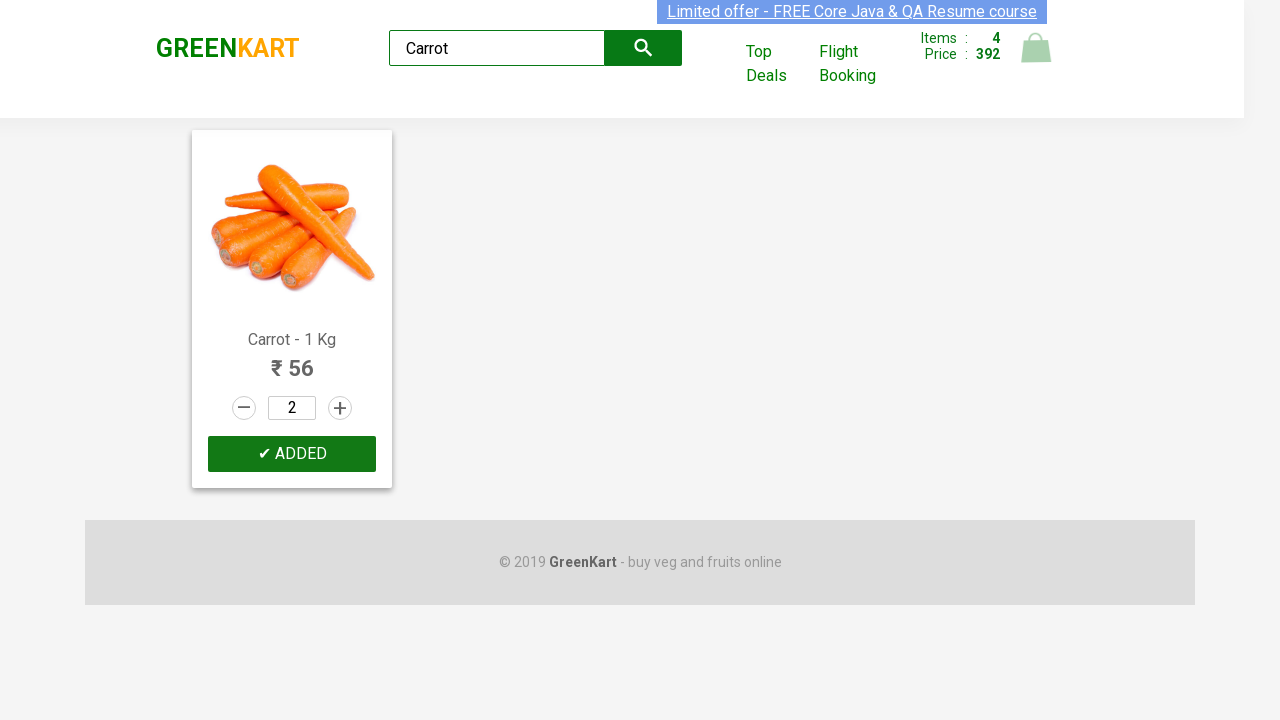

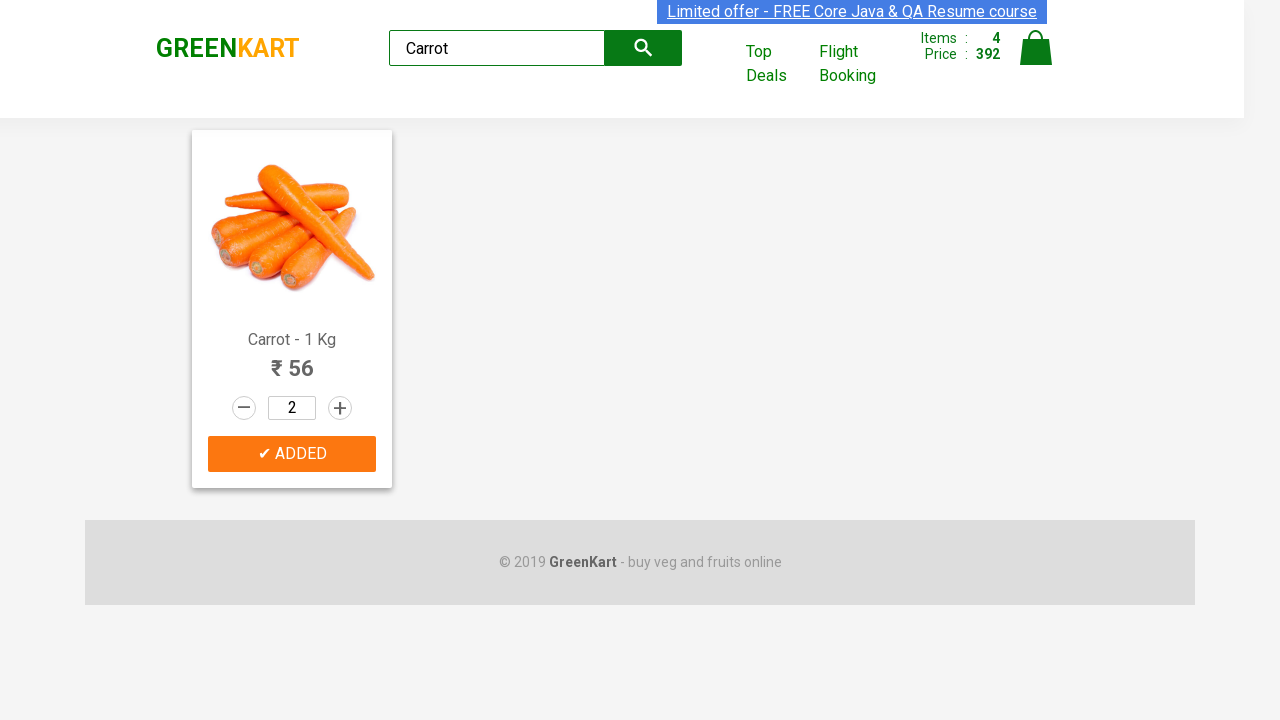